Tests checkbox interaction on an HTML forms tutorial page by finding all checkboxes and clicking the third one

Starting URL: https://echoecho.com/htmlforms09.htm

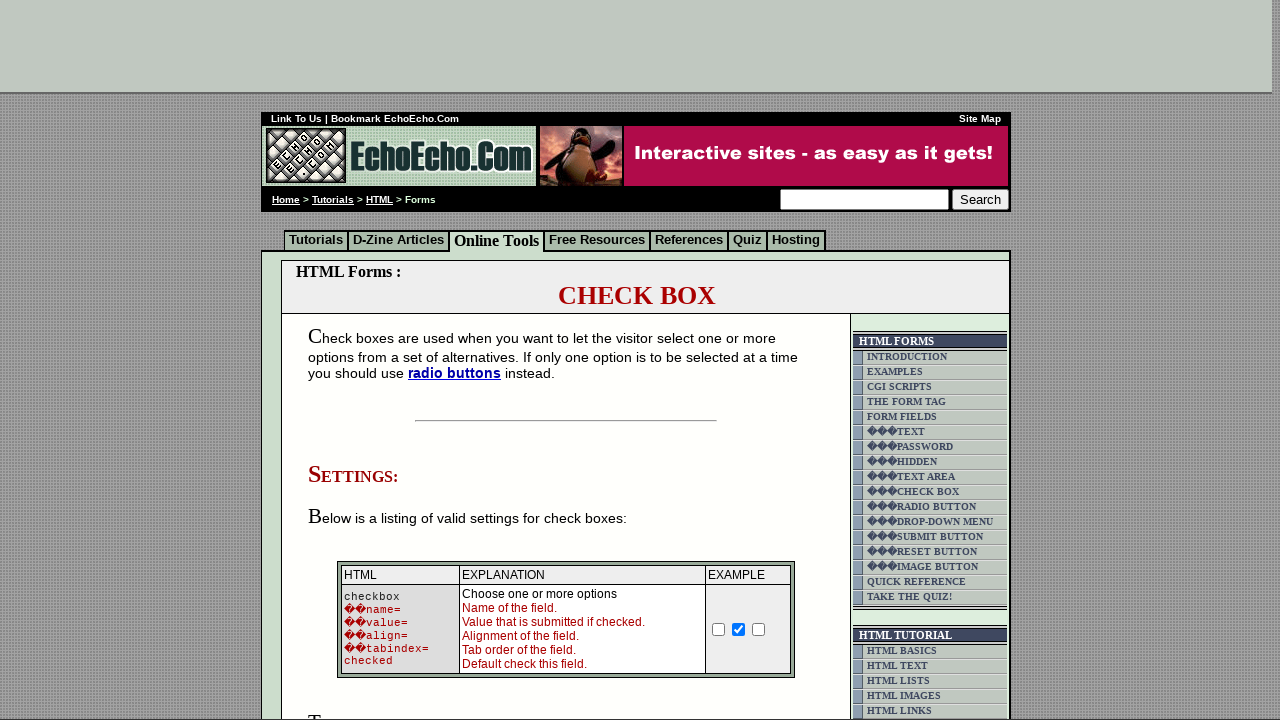

Waited for checkboxes to load on the HTML forms tutorial page
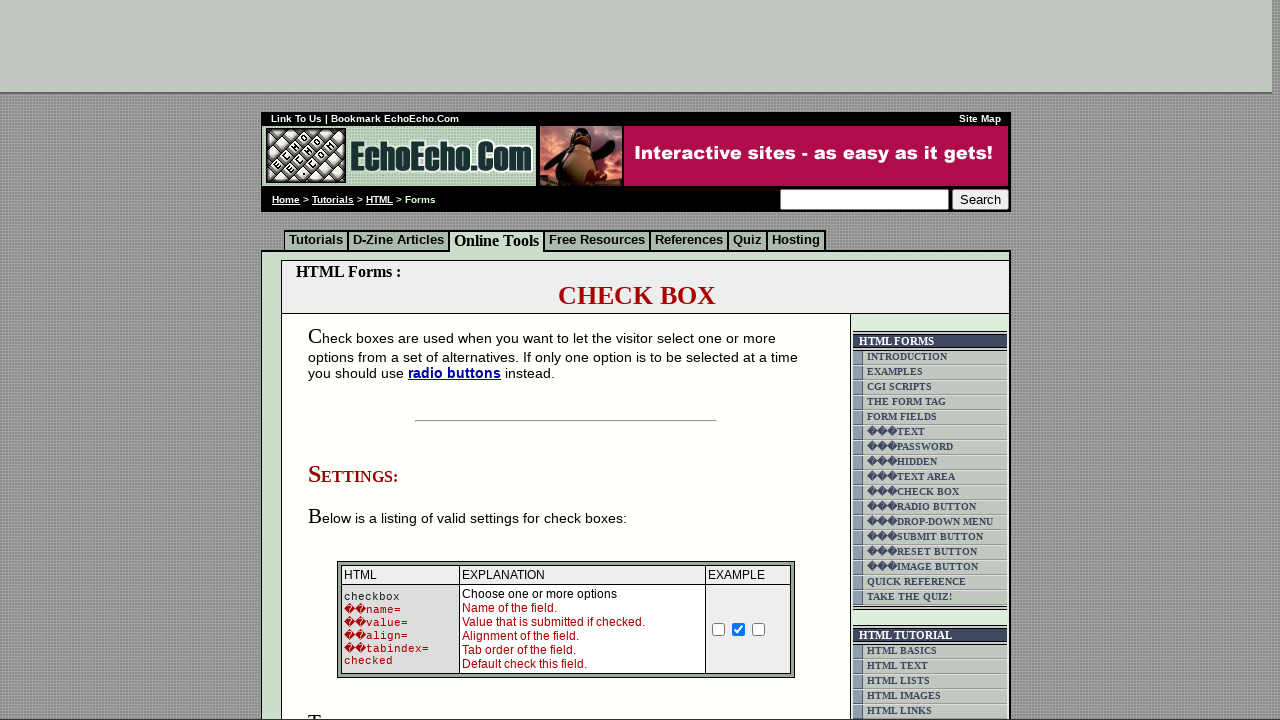

Located all checkboxes on the page
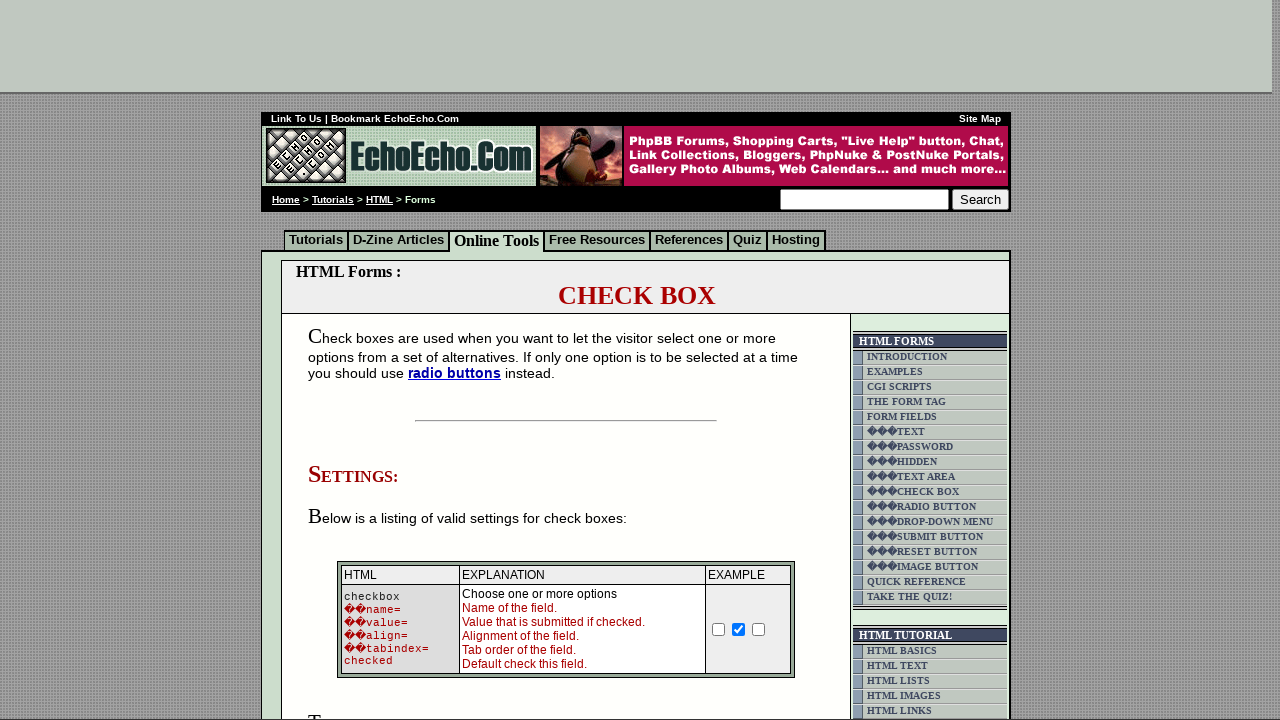

Clicked the third checkbox at (759, 629) on input[name='Checkbox'] >> nth=2
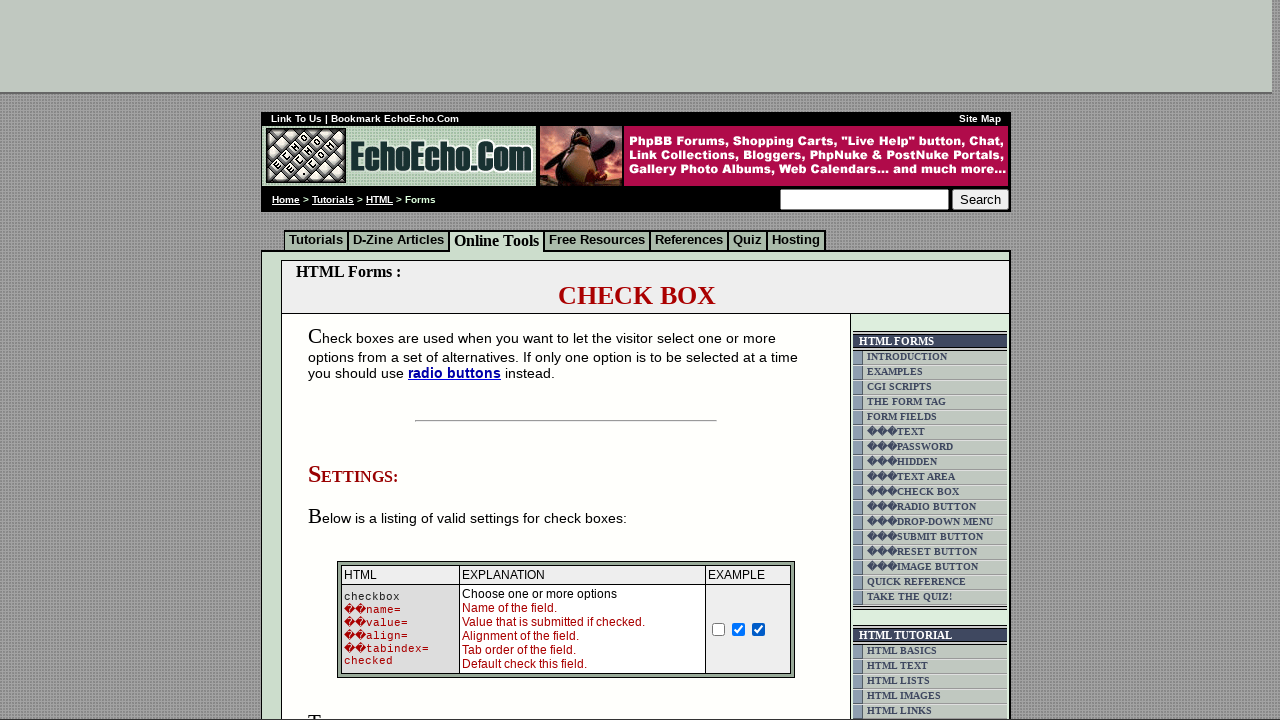

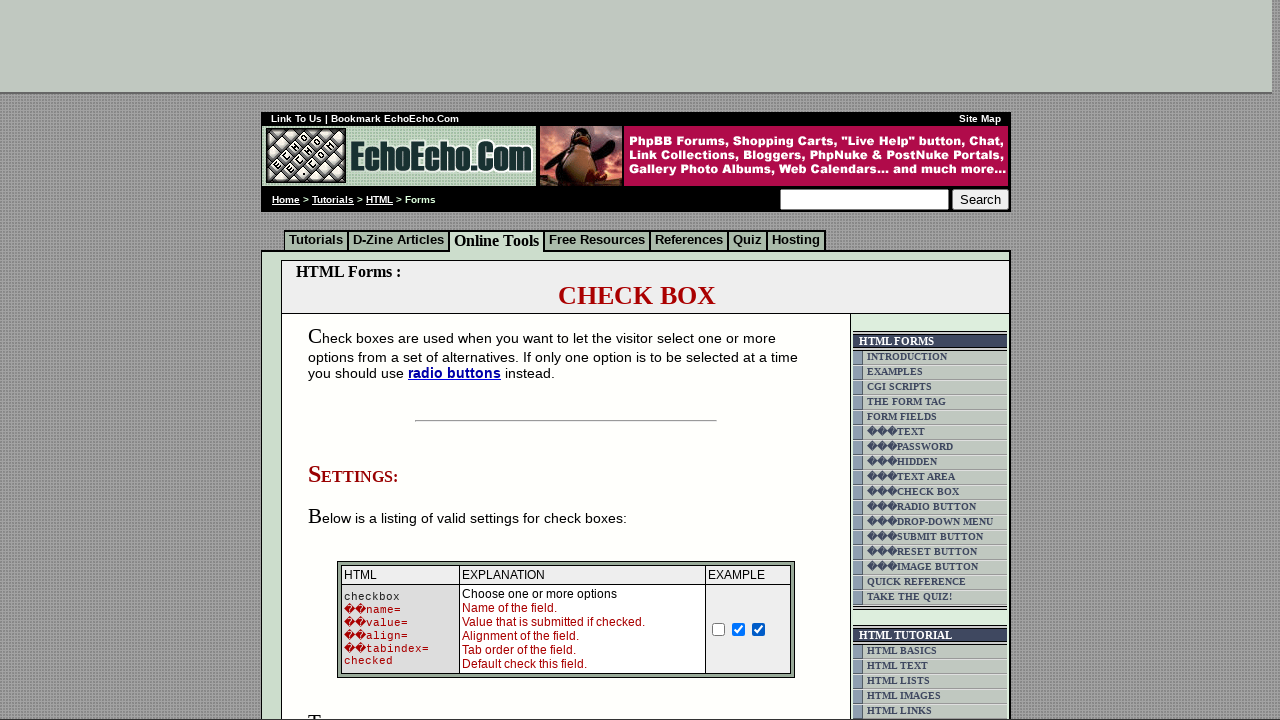